Tests a password strength checker by entering a password and verifying the strength indicator displays

Starting URL: https://www.uic.edu/apps/strong-password/

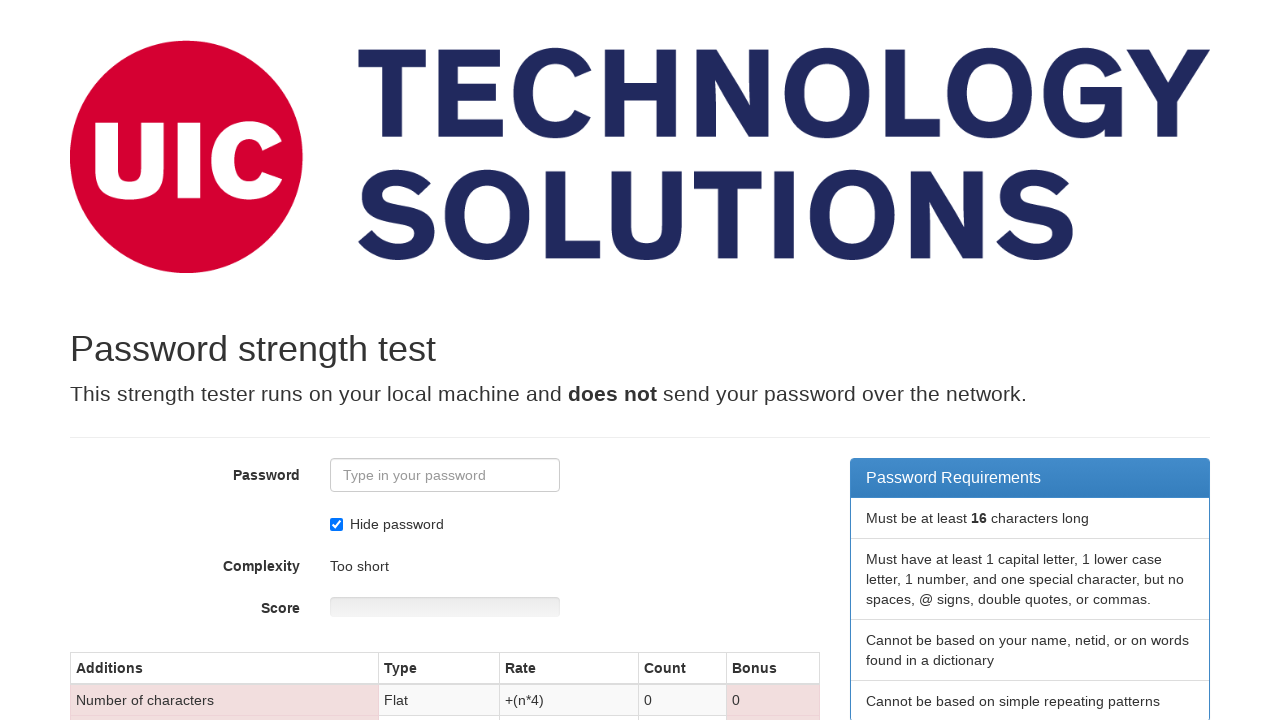

Entered password 'SecureP@ss2024!' into password field on #passwordPwd
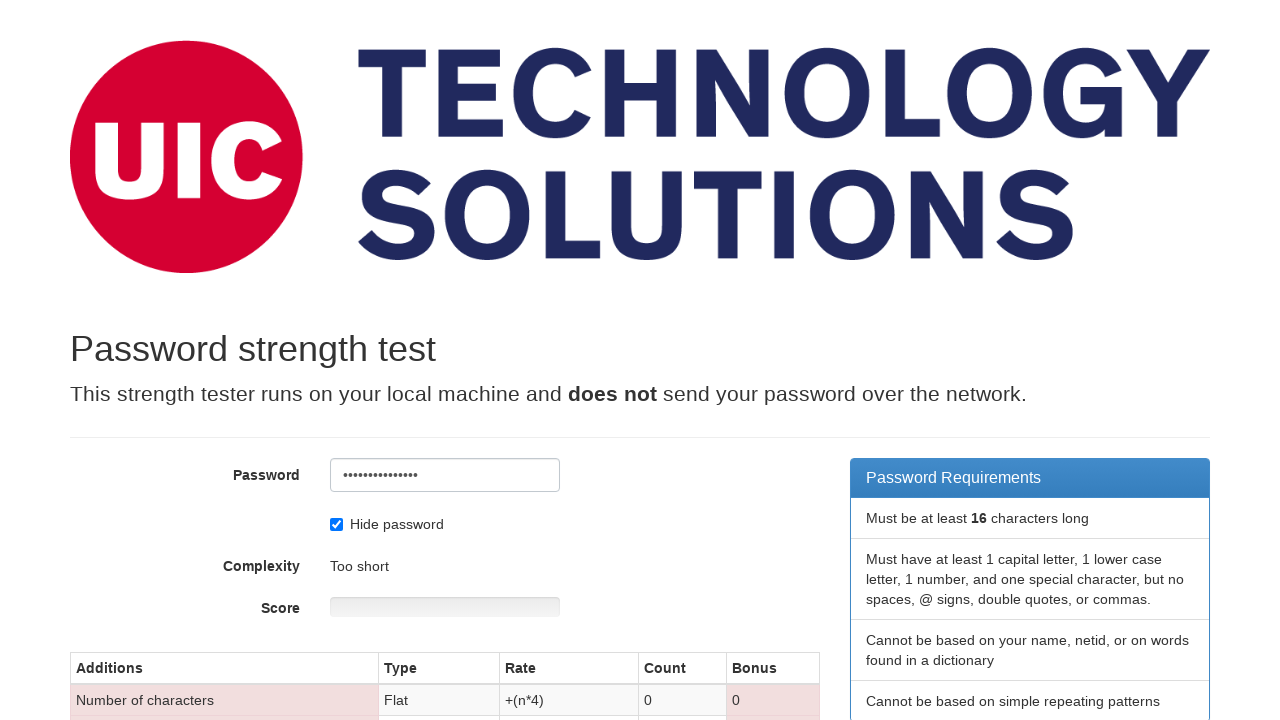

Password strength indicator appeared
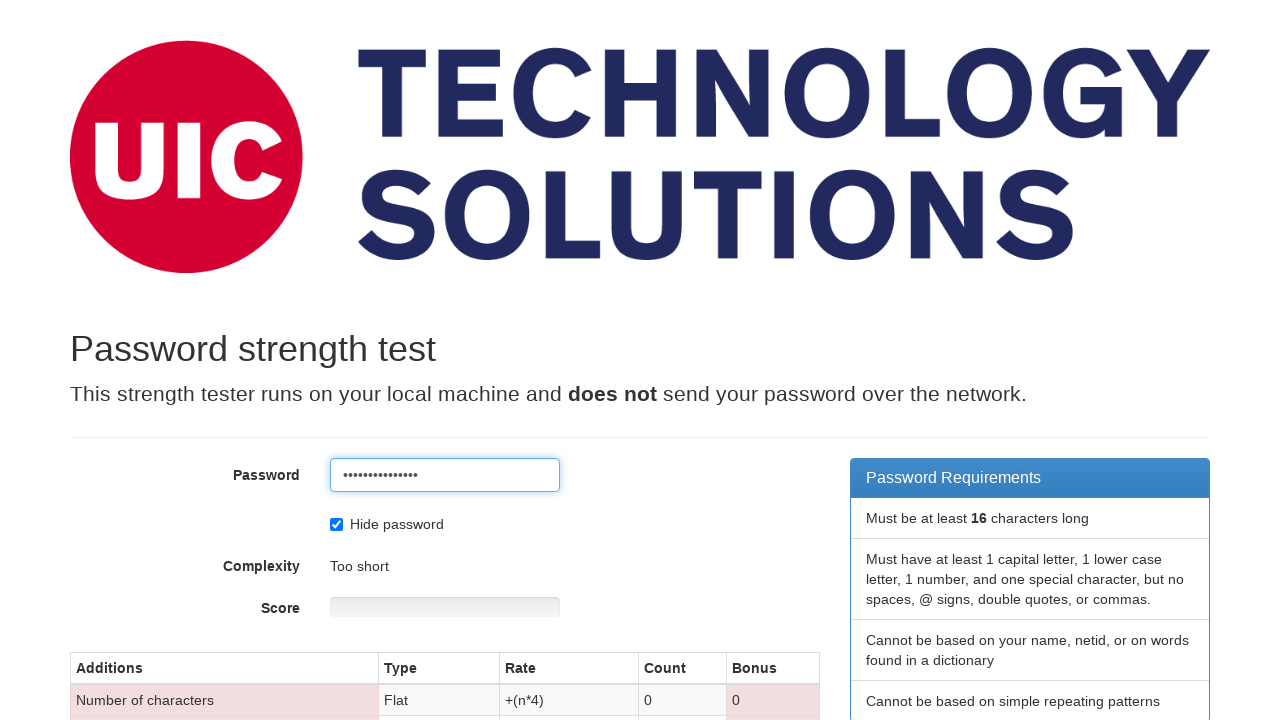

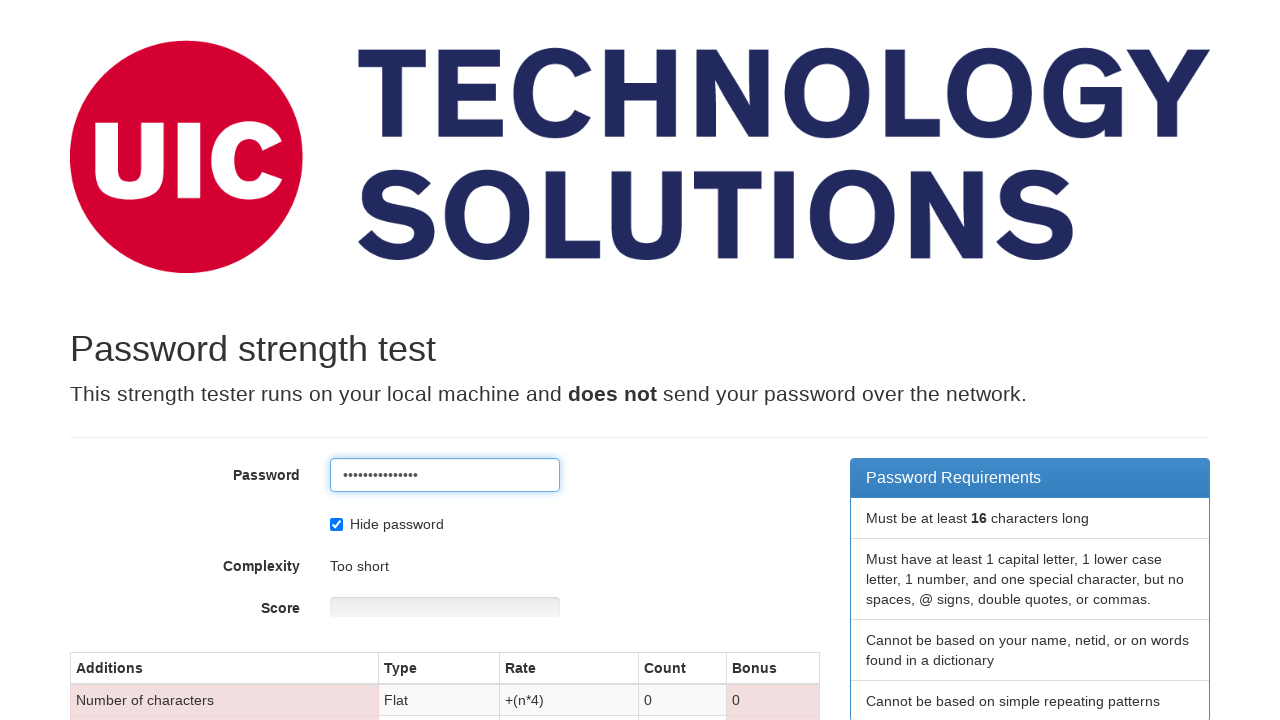